Tests form input functionality on W3Schools tryit page by switching to an iframe, filling first name and last name fields, and submitting the form

Starting URL: https://www.w3schools.com/tags/tryit.asp?filename=tryhtml_input_test

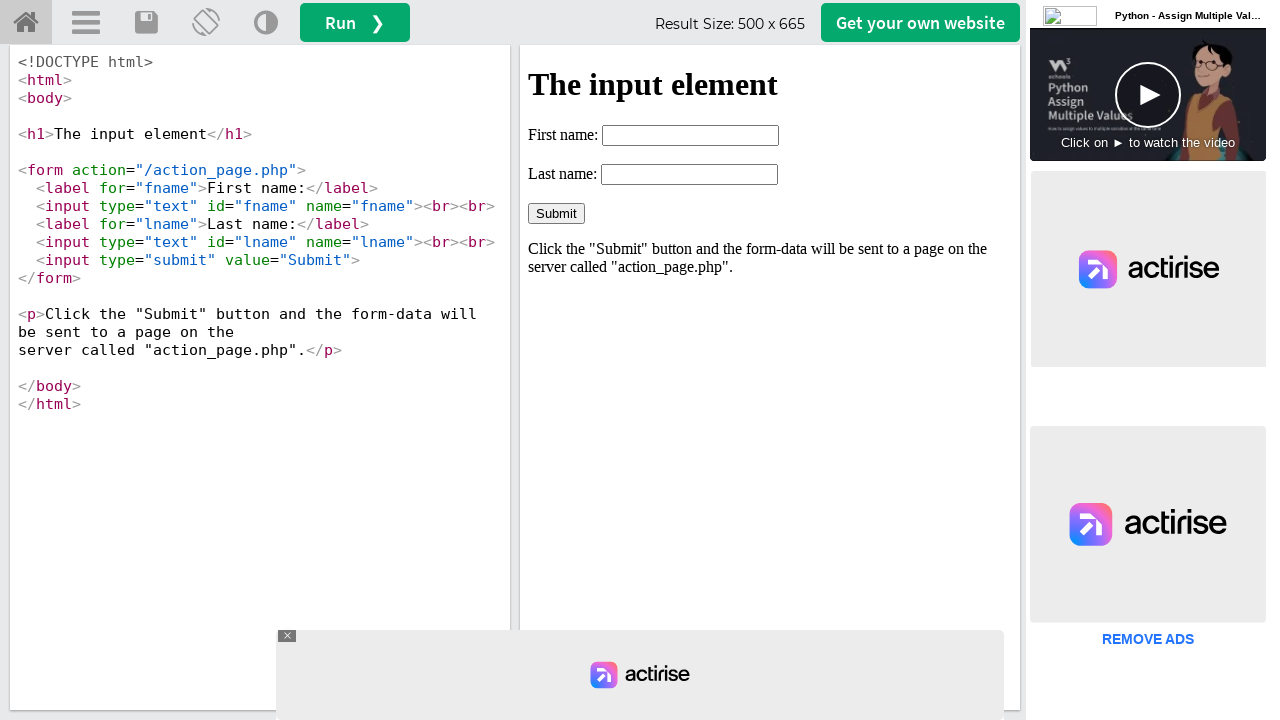

Waited for iframe#iframeResult to load
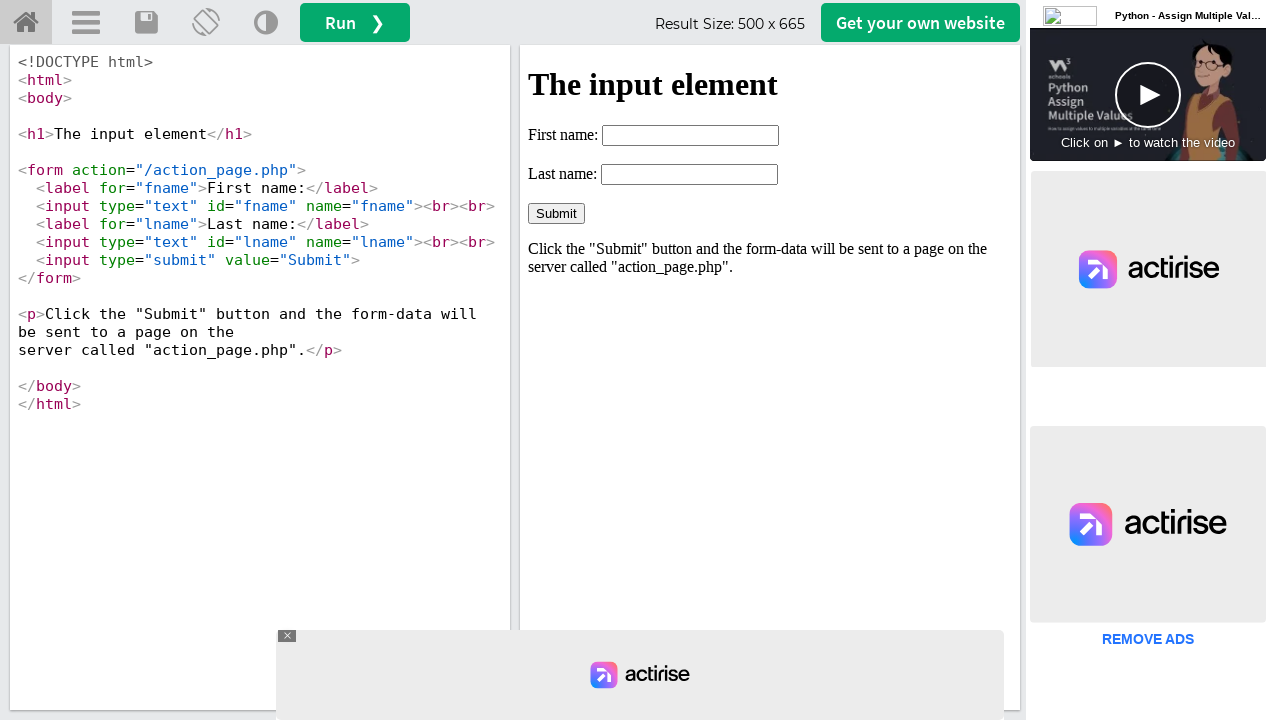

Located iframe#iframeResult for form interaction
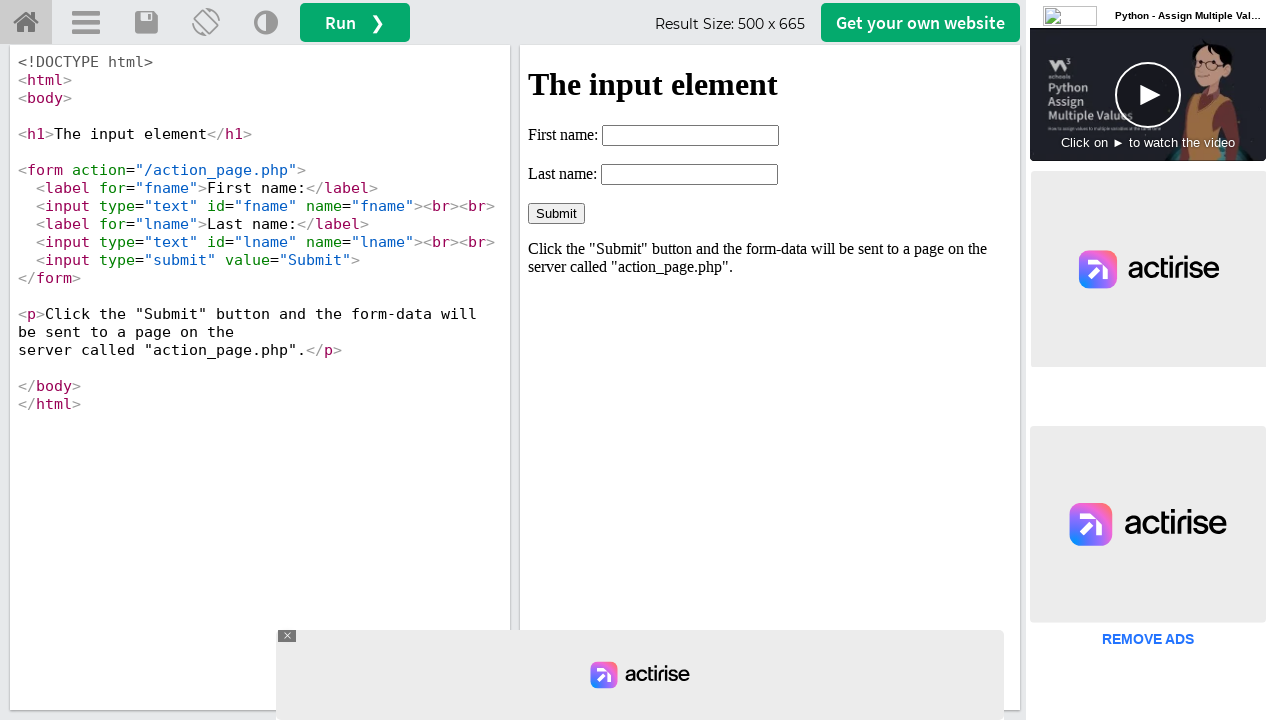

Filled first name field with 'abdul' on #iframeResult >> internal:control=enter-frame >> xpath=//*[contains(@id, 'name')
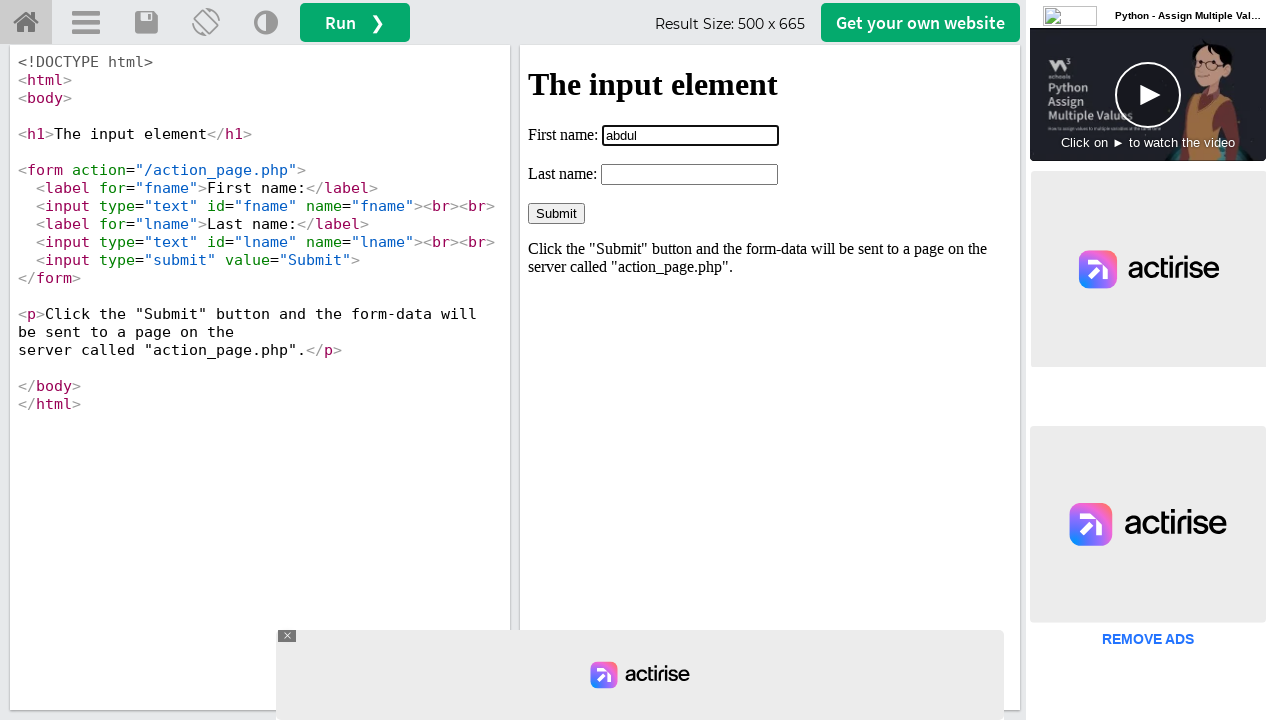

Filled last name field with 'kalam' on #iframeResult >> internal:control=enter-frame >> input[name='lname']
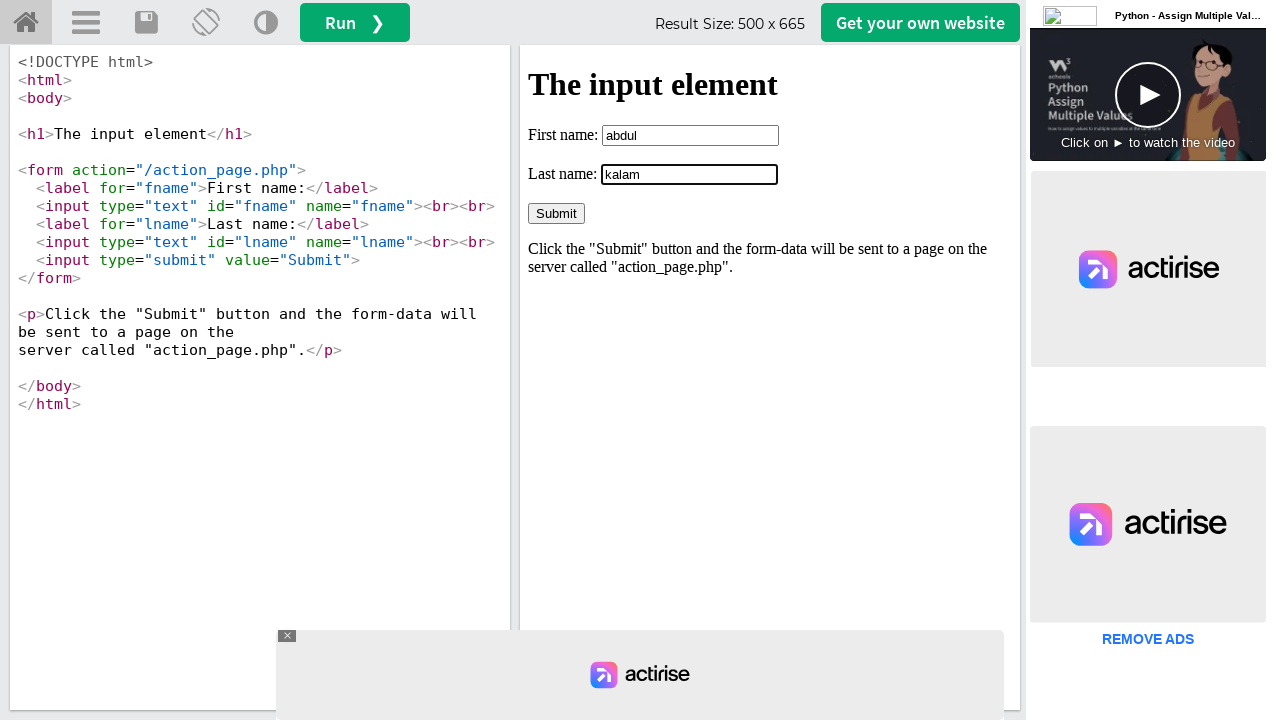

Clicked the Submit button to submit the form at (556, 213) on #iframeResult >> internal:control=enter-frame >> input[value='Submit']
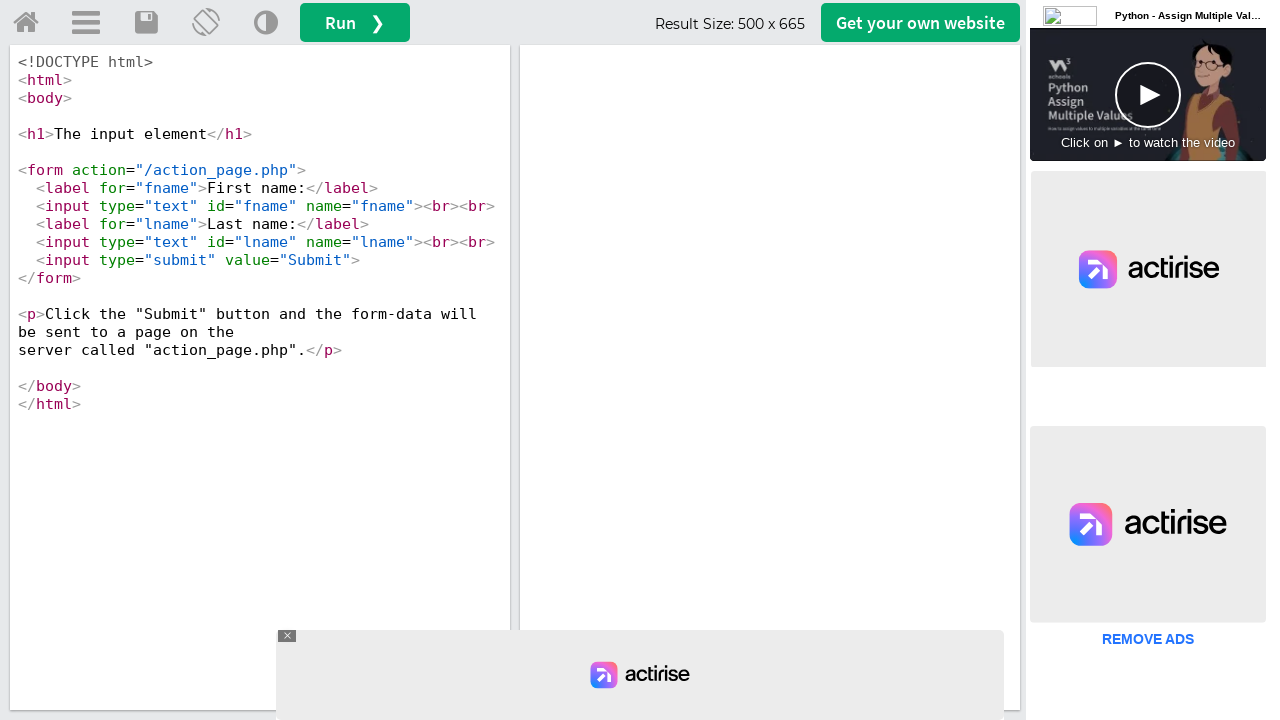

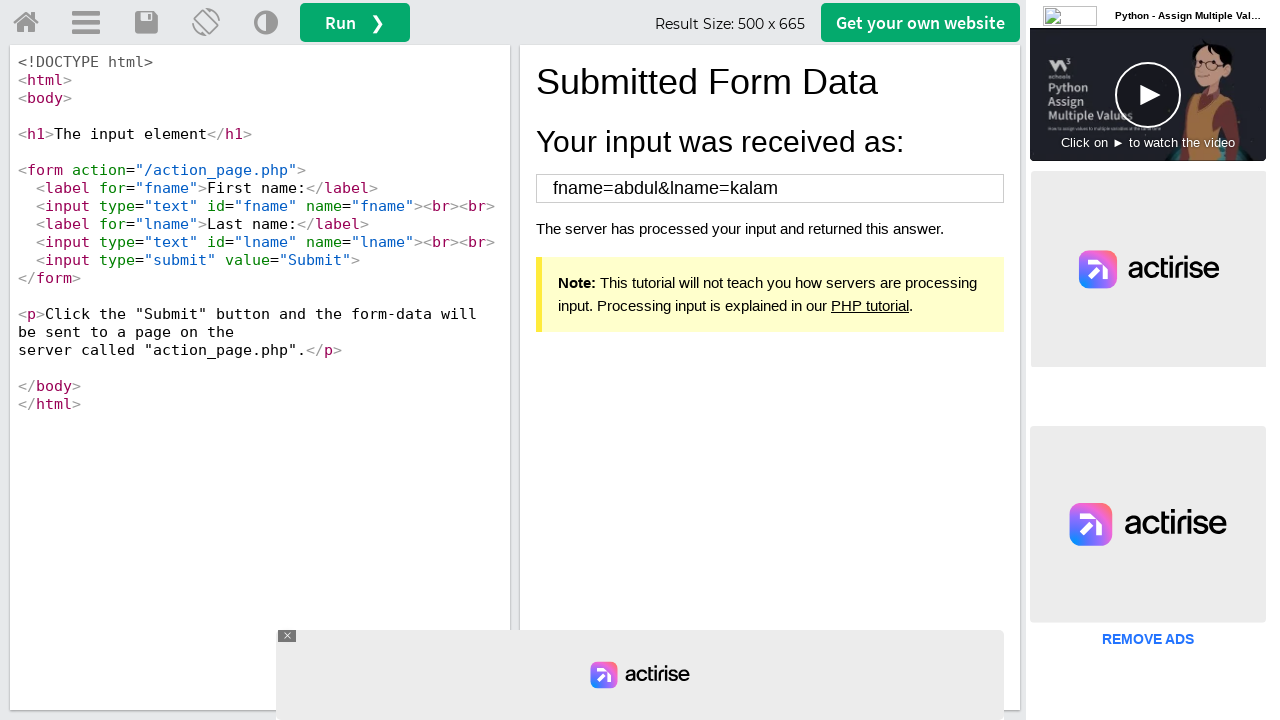